Tests drag and drop functionality by dragging an element to specific coordinates using offset values

Starting URL: https://jqueryui.com/droppable/

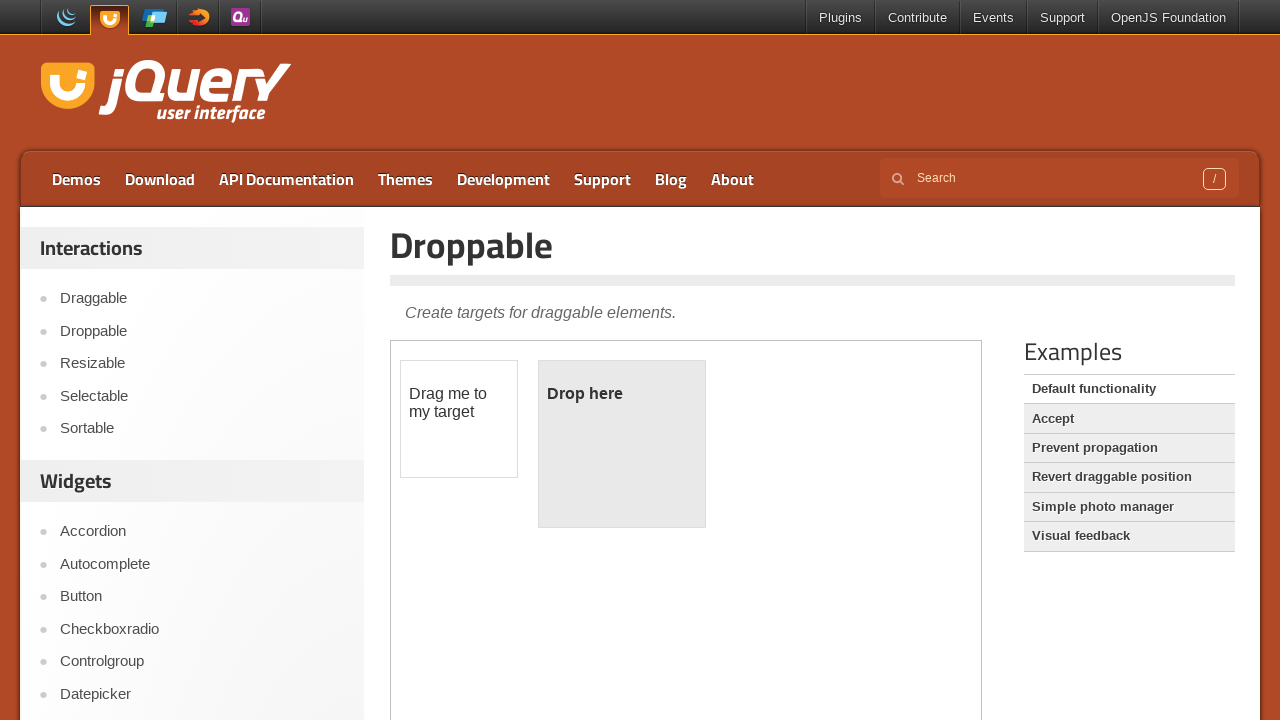

Located iframe containing drag and drop elements
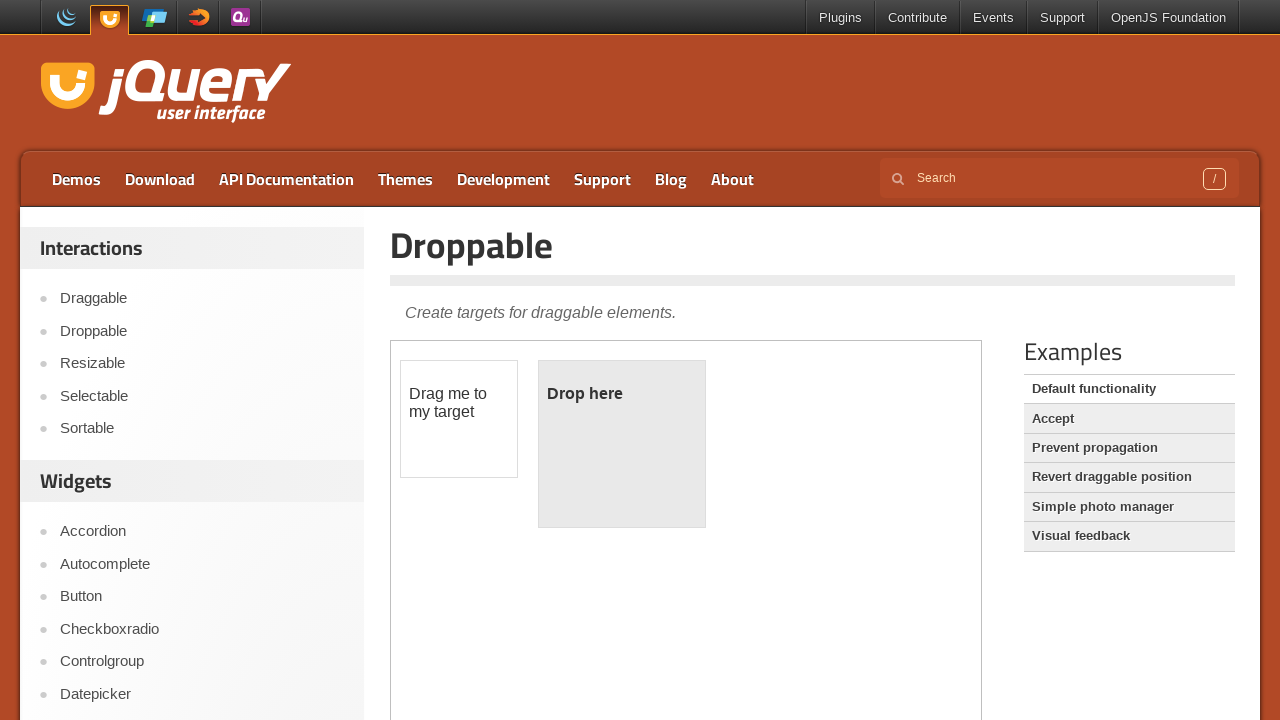

Located draggable element with id 'draggable'
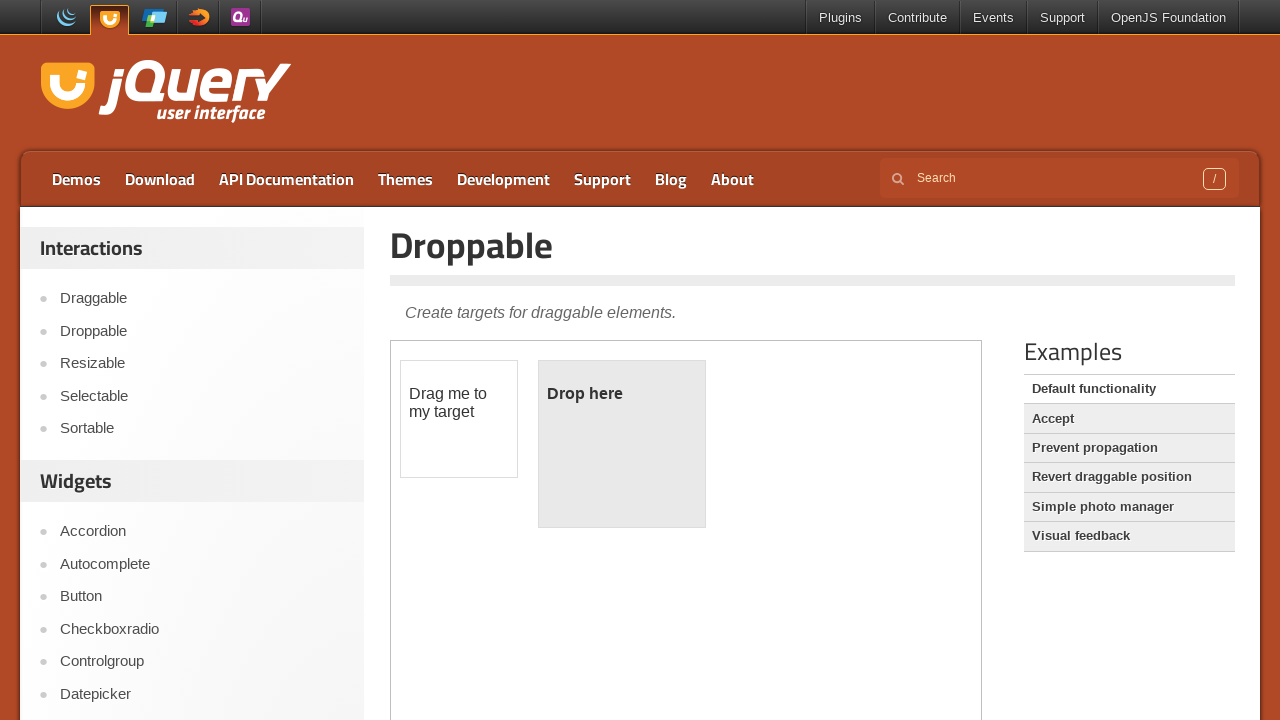

Retrieved bounding box of draggable element
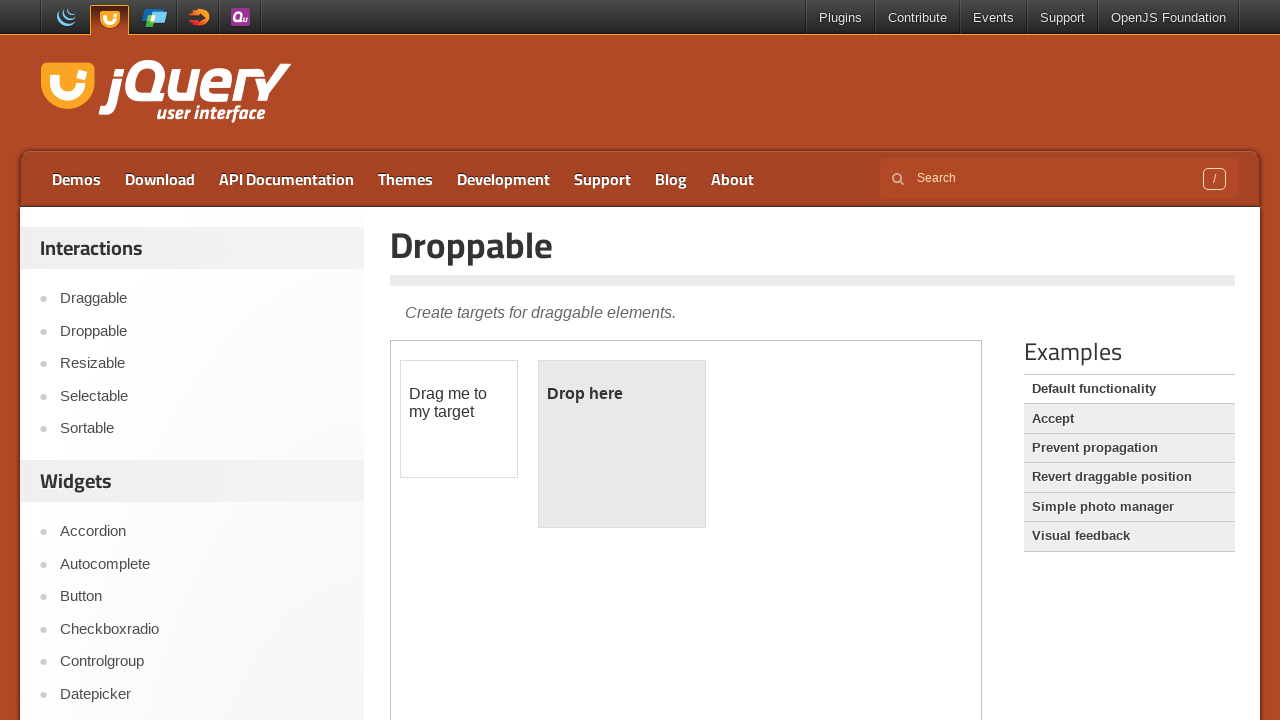

Hovered over draggable element at (459, 419) on iframe >> nth=0 >> internal:control=enter-frame >> #draggable
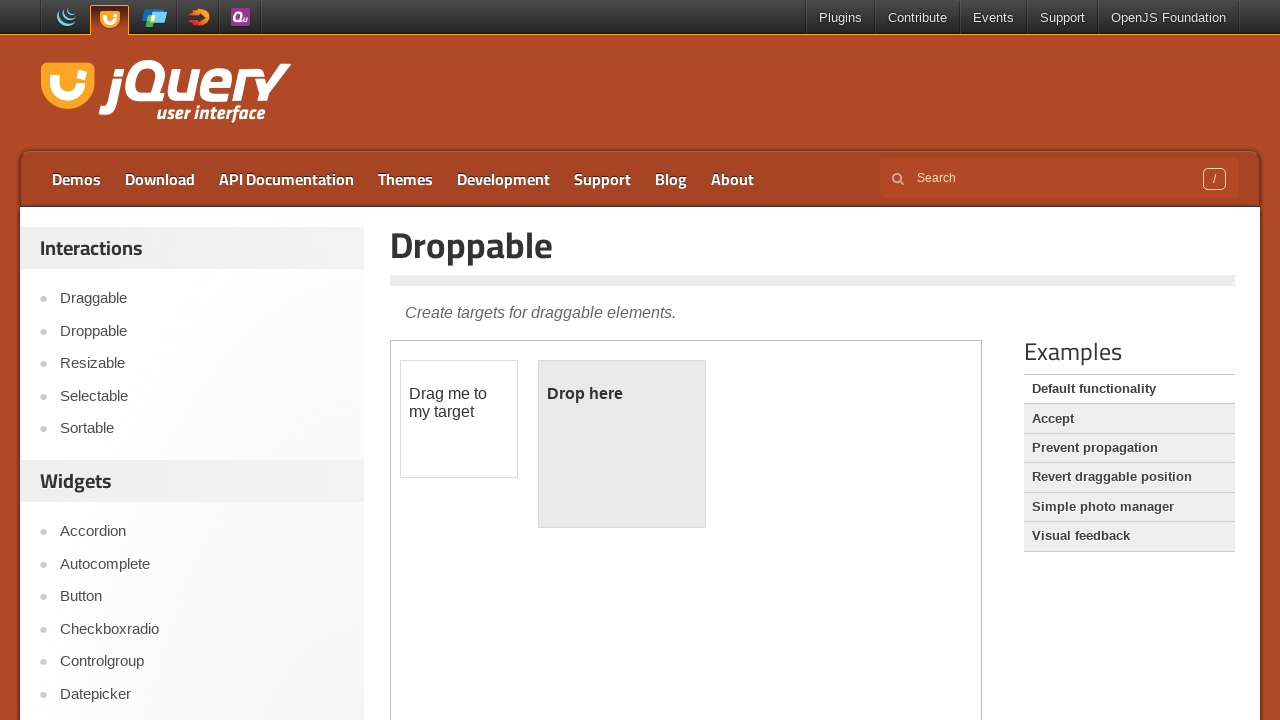

Pressed mouse button down on draggable element at (459, 419)
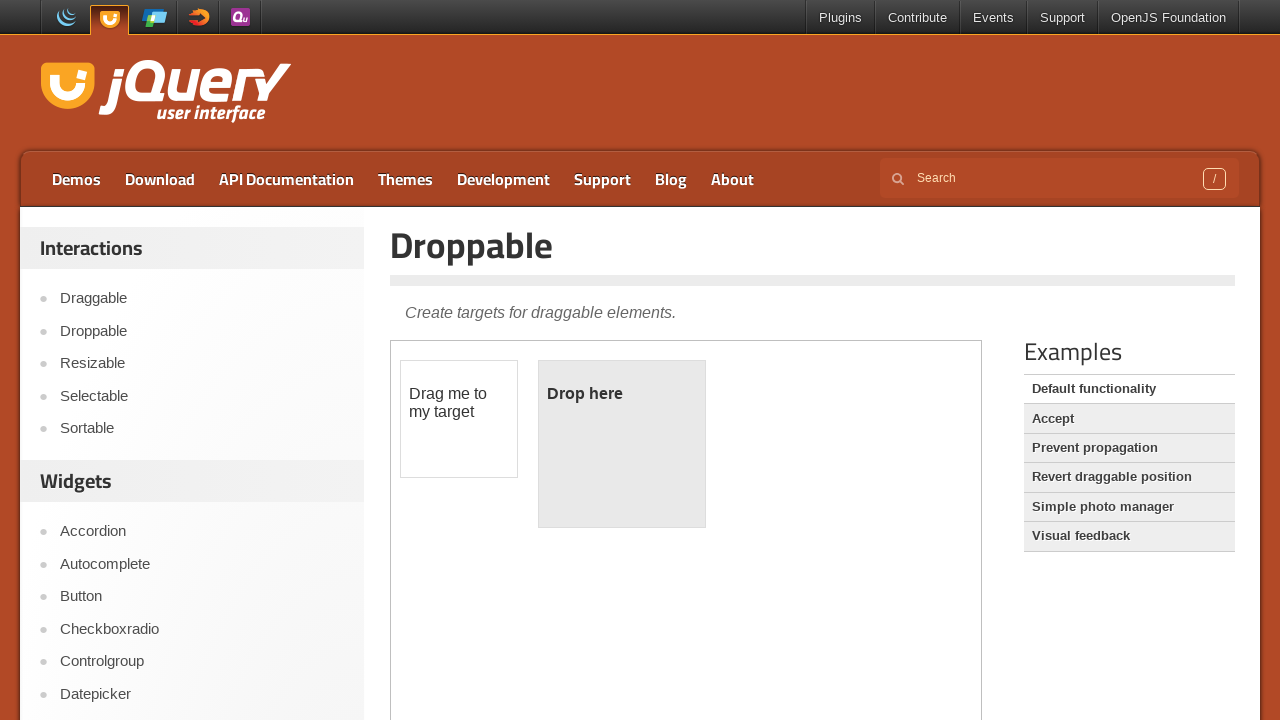

Moved mouse to target coordinates with offset (105, 28) at (564, 447)
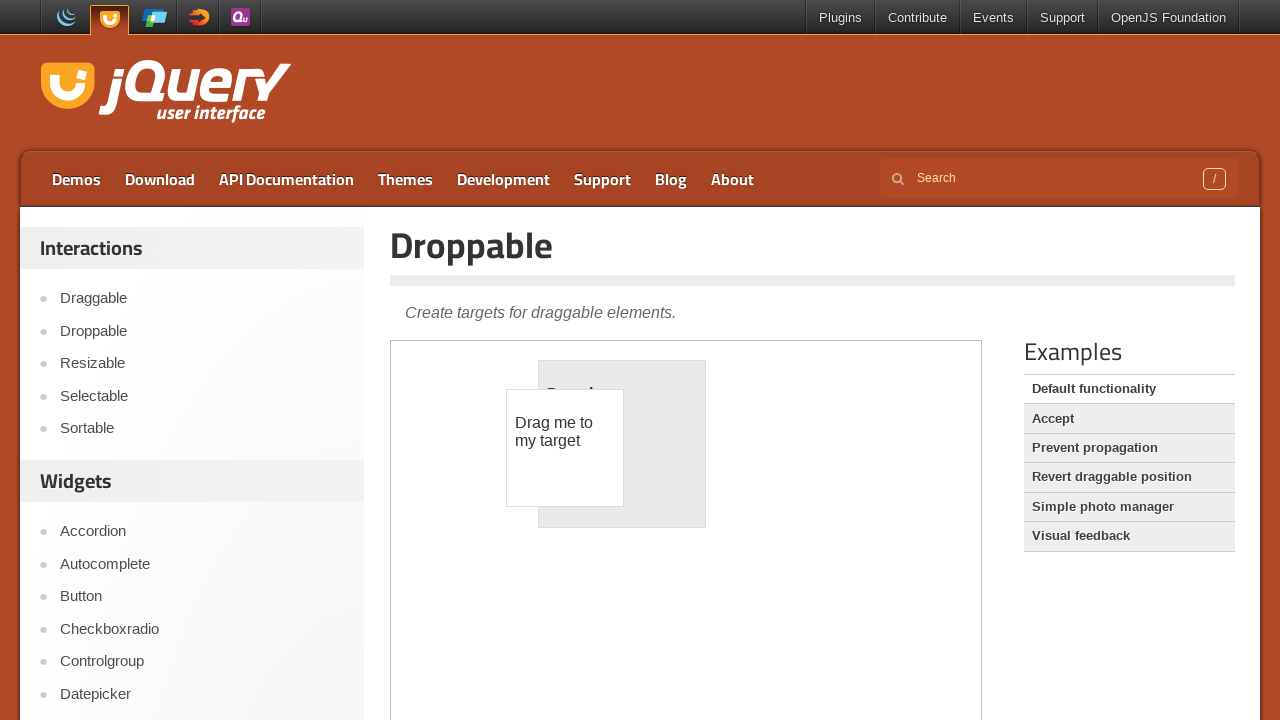

Released mouse button to complete drag and drop at (564, 447)
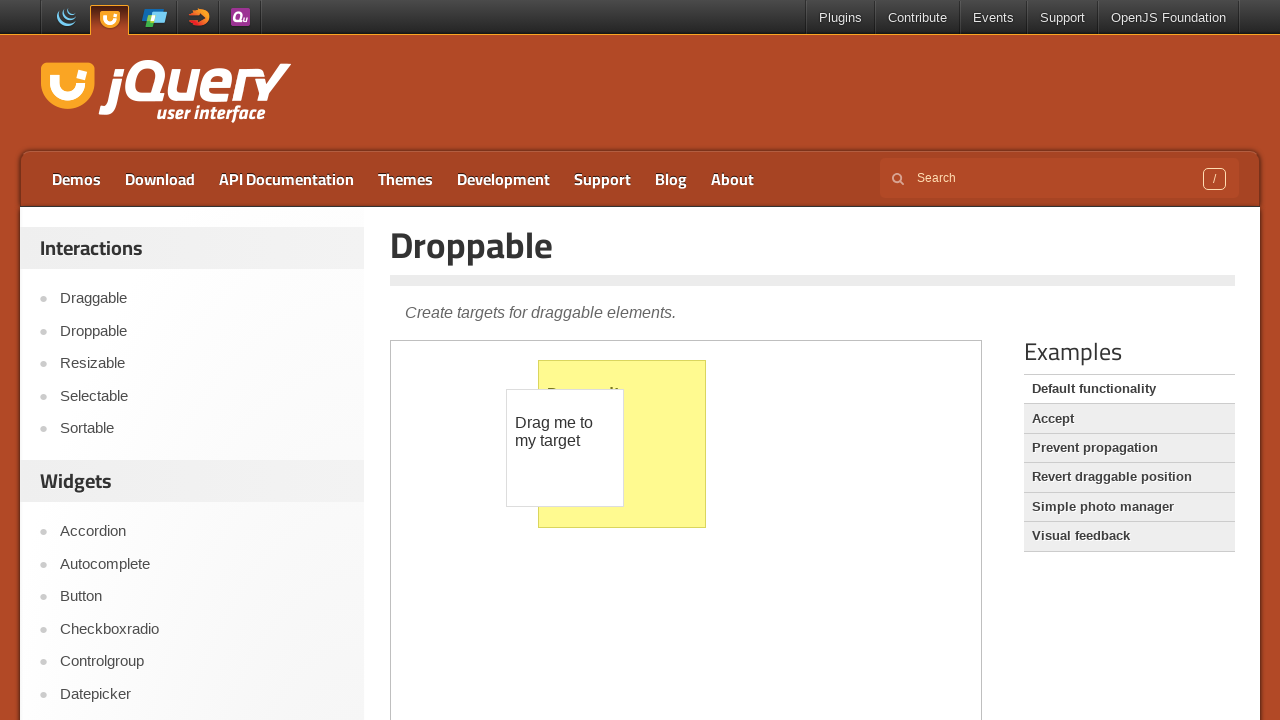

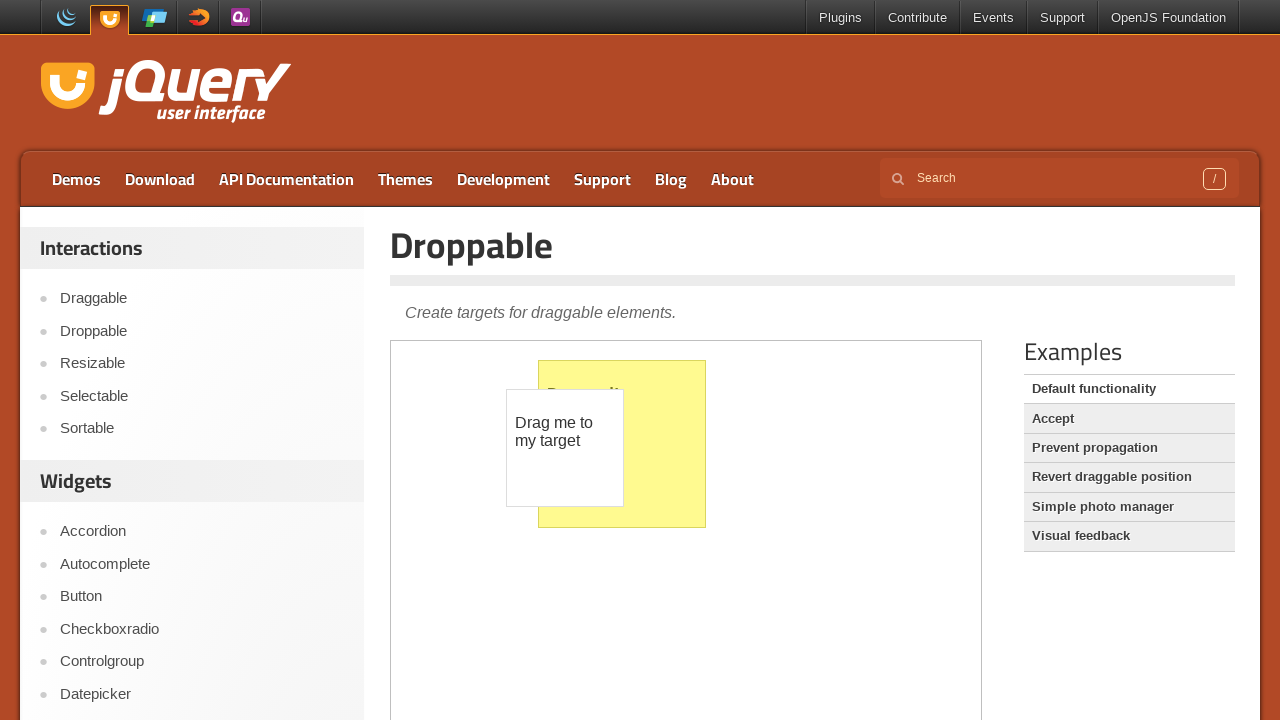